Tests checkbox functionality by clicking a checkbox, verifying it's selected, clicking again to deselect, verifying it's deselected, and counting total checkboxes on the page

Starting URL: https://rahulshettyacademy.com/AutomationPractice/

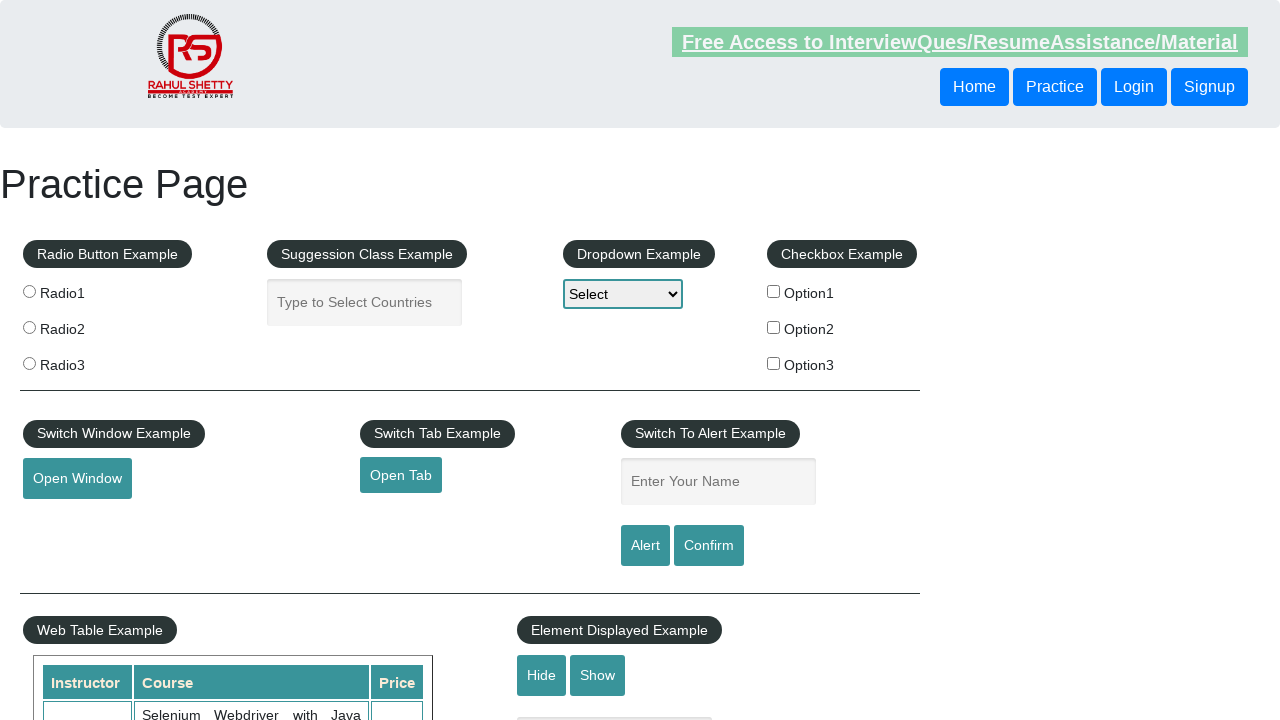

Clicked checkbox option 1 at (774, 291) on #checkBoxOption1
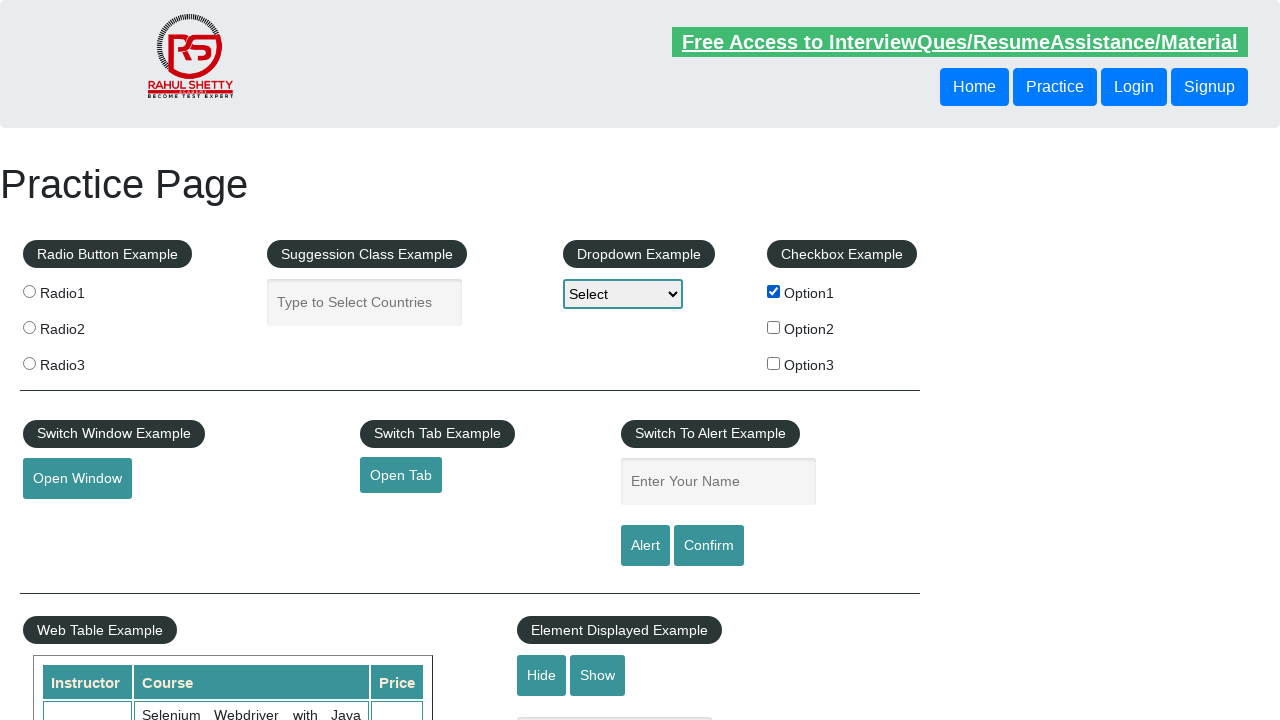

Verified checkbox option 1 is selected
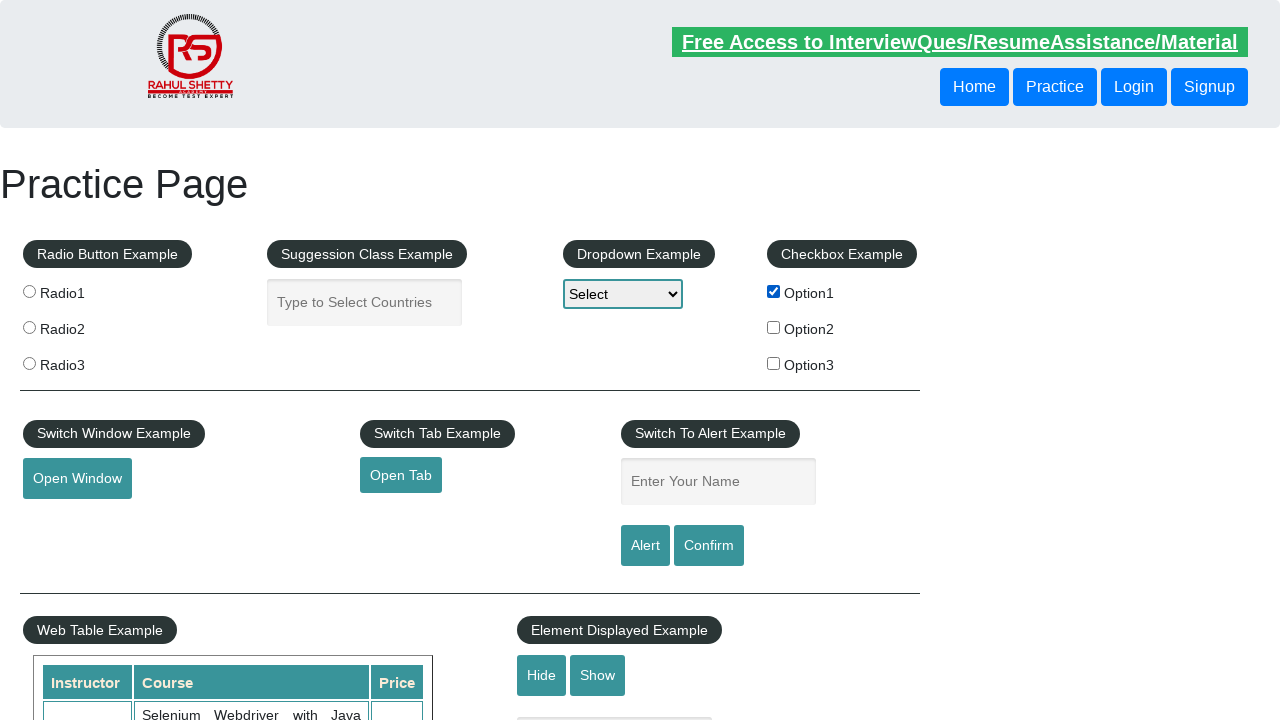

Clicked checkbox option 1 again to deselect at (774, 291) on #checkBoxOption1
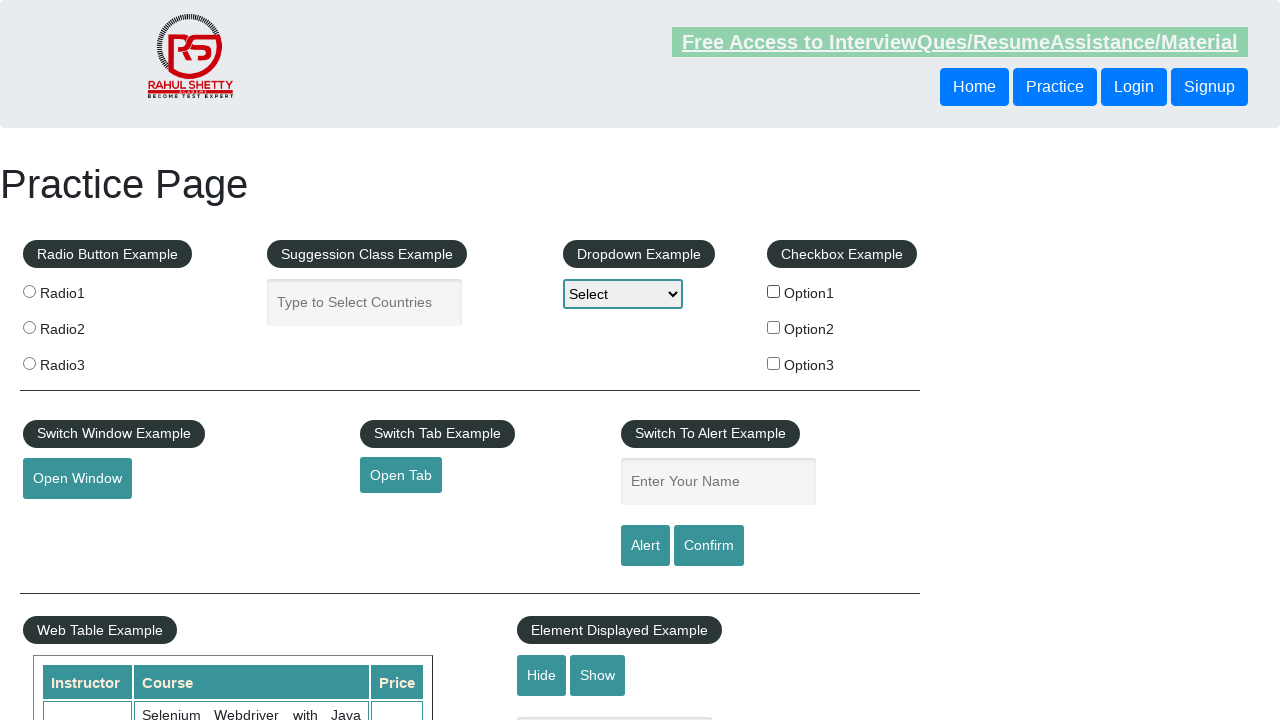

Verified checkbox option 1 is deselected
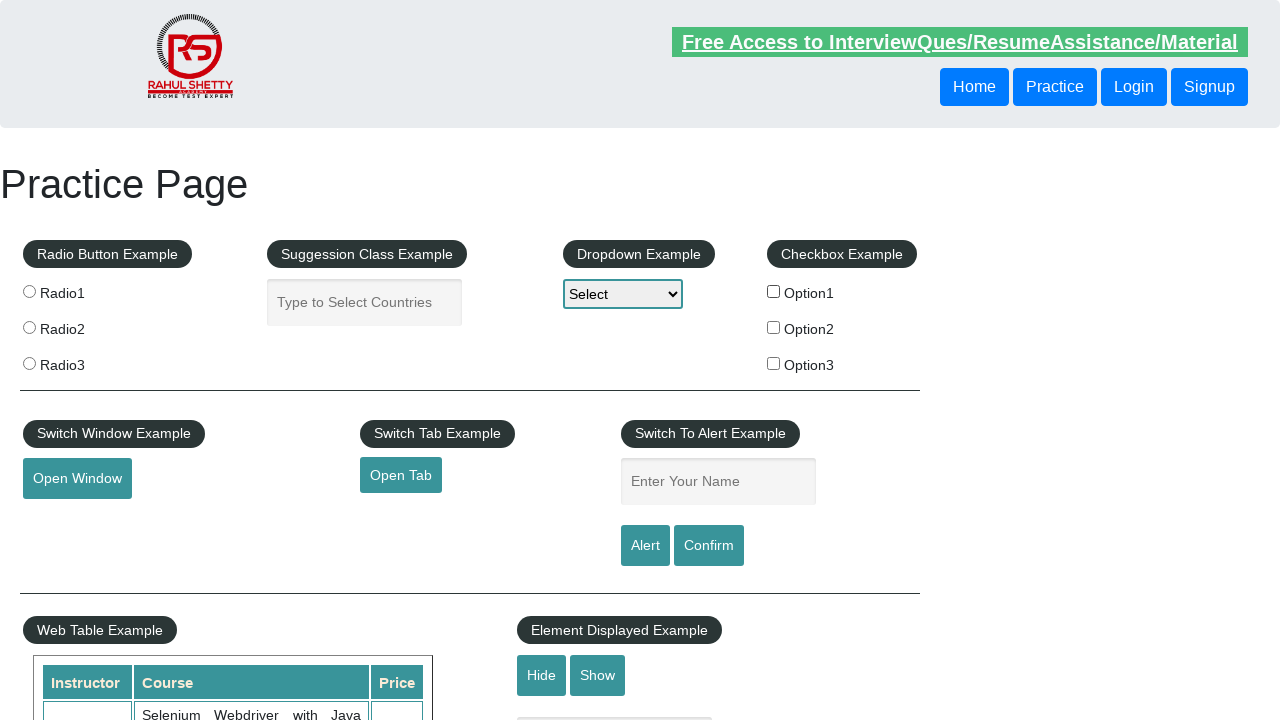

Located all checkboxes on the page
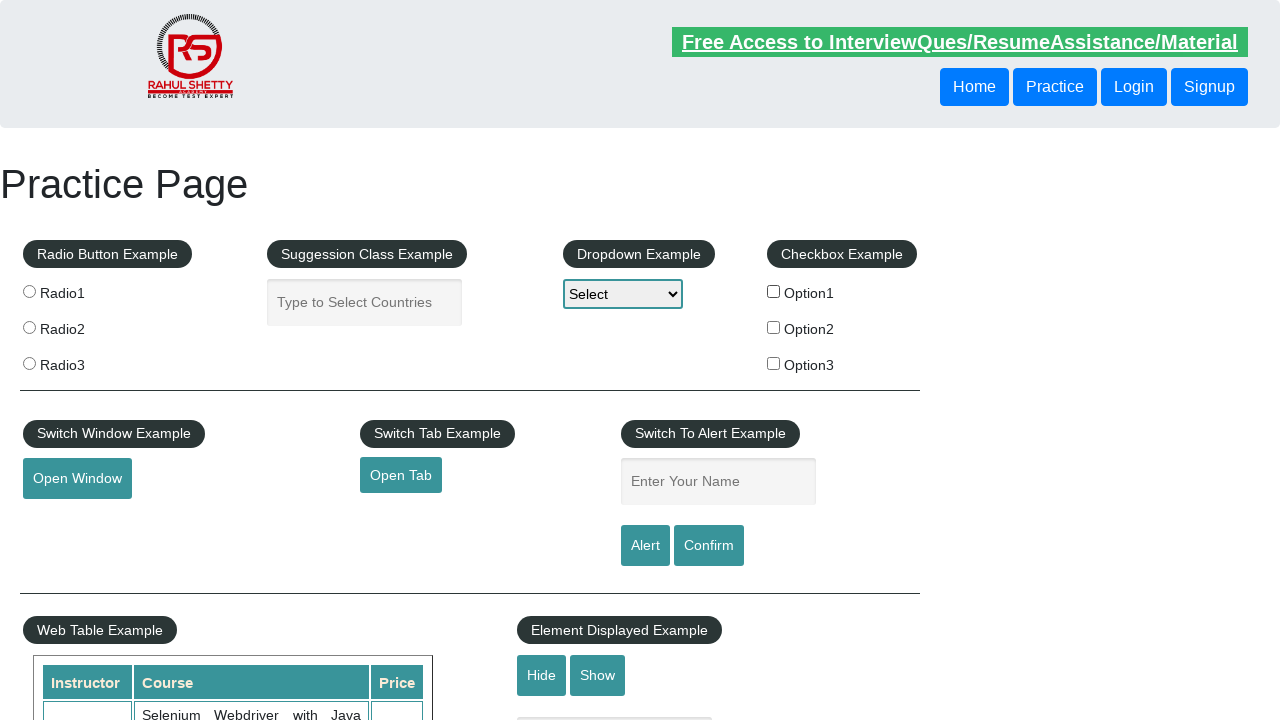

Verified total of 3 checkboxes exist on the page
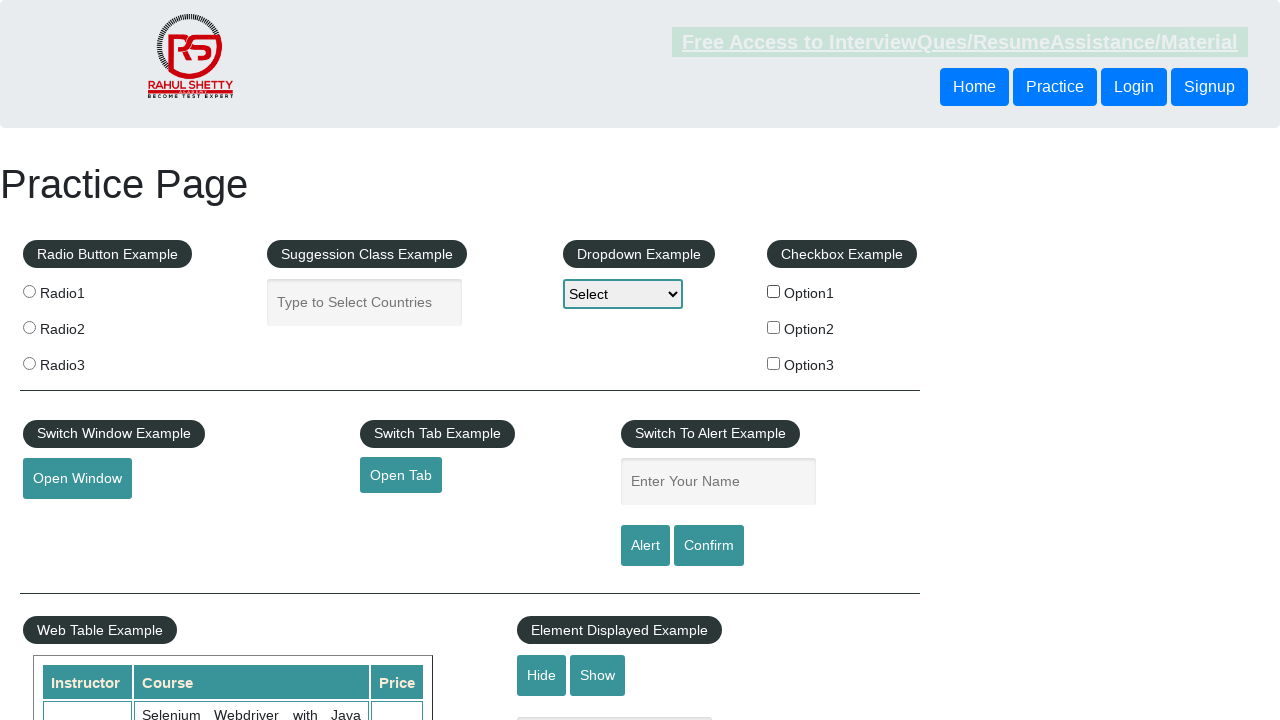

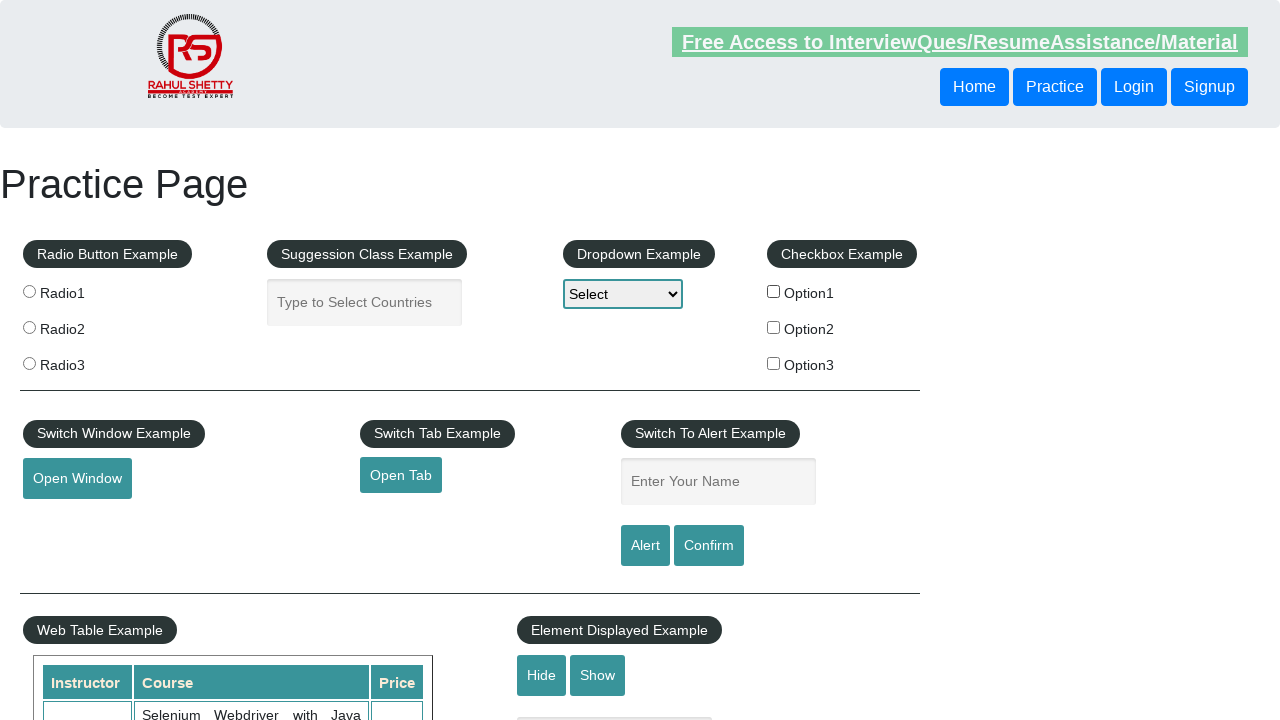